Tests edit button functionality by clicking edit, clearing and filling form fields with new values, then submitting

Starting URL: https://carros-crud.vercel.app/

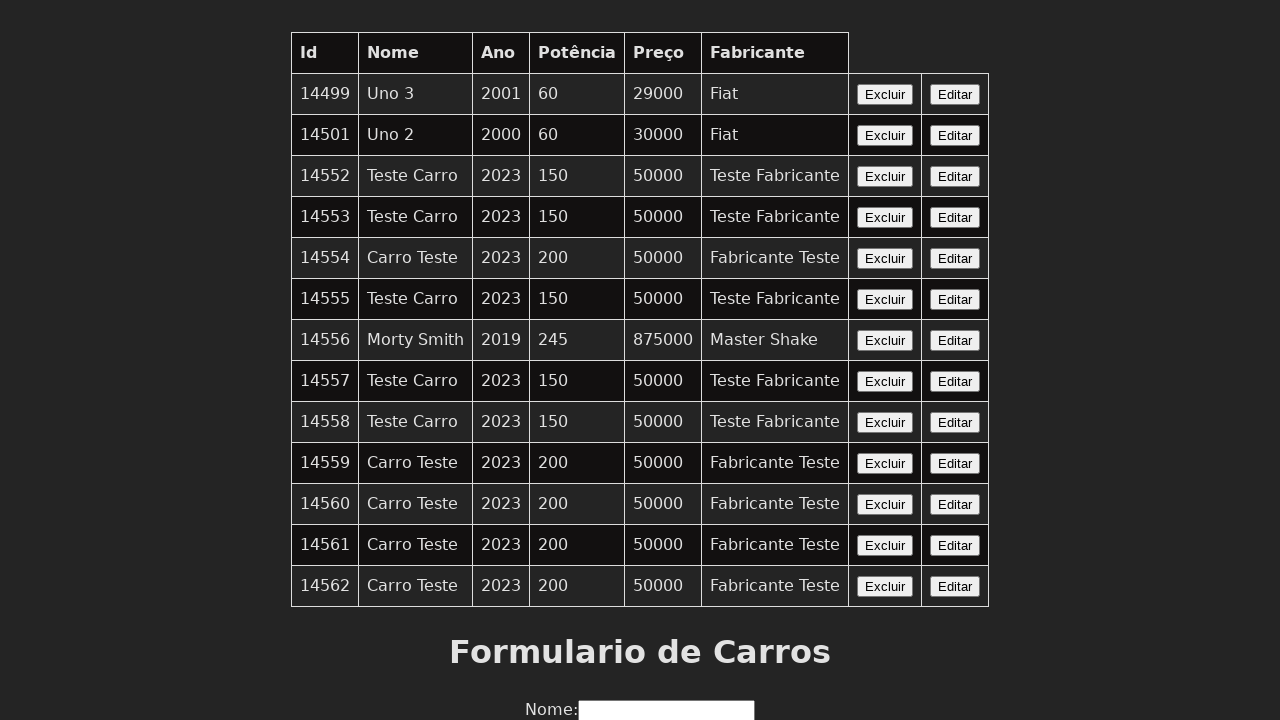

Waited for Edit button to be visible
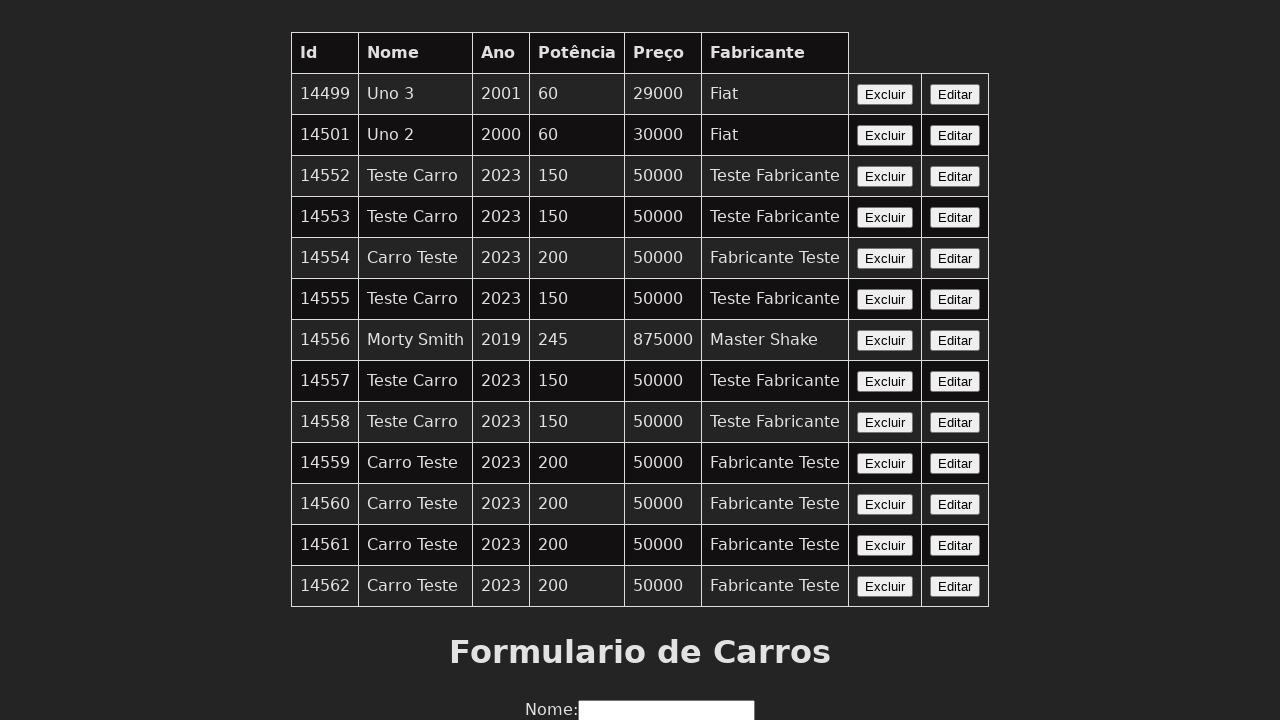

Clicked Edit button at (955, 94) on xpath=//button[contains(text(),'Editar')]
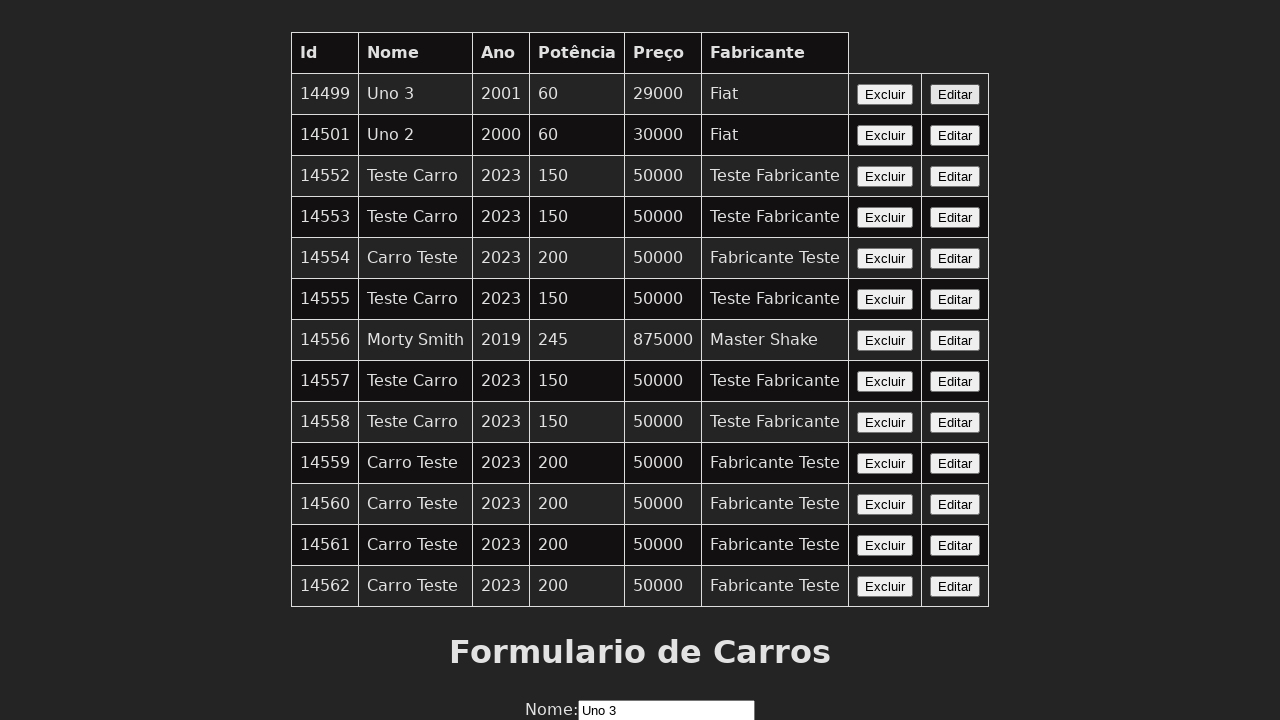

Waited for form fields to be visible
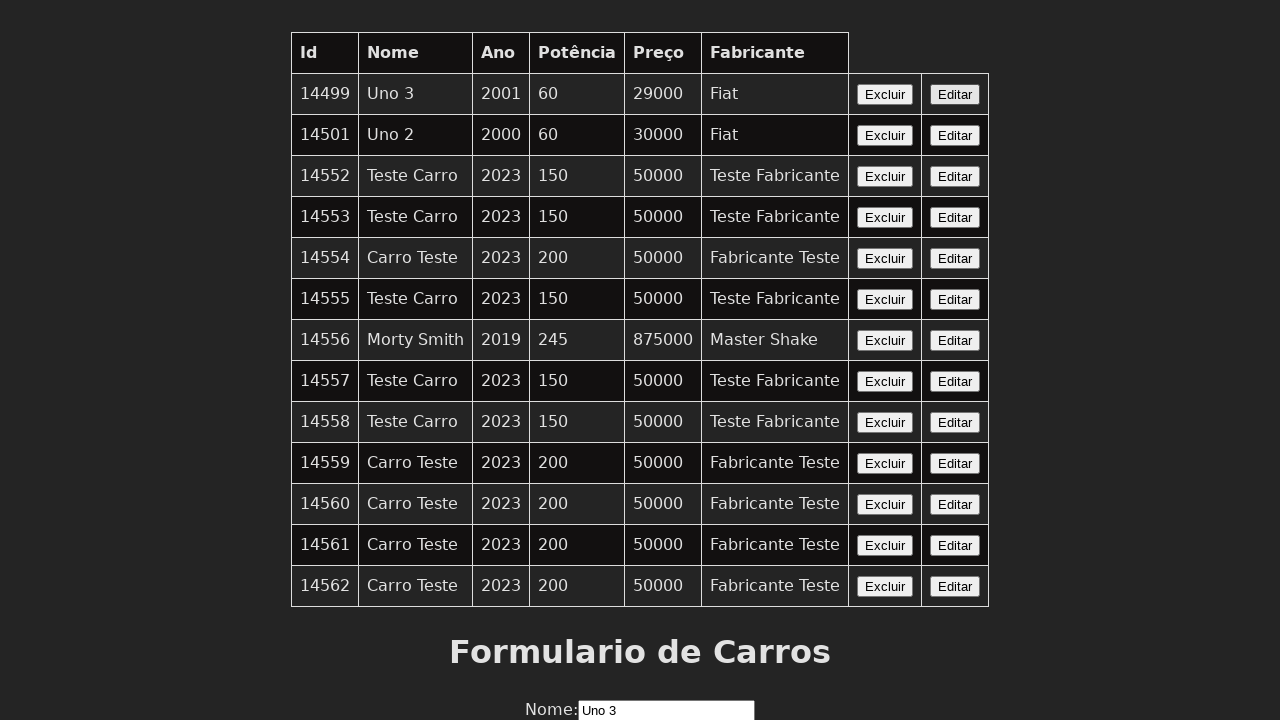

Cleared nome field on input[name='nome']
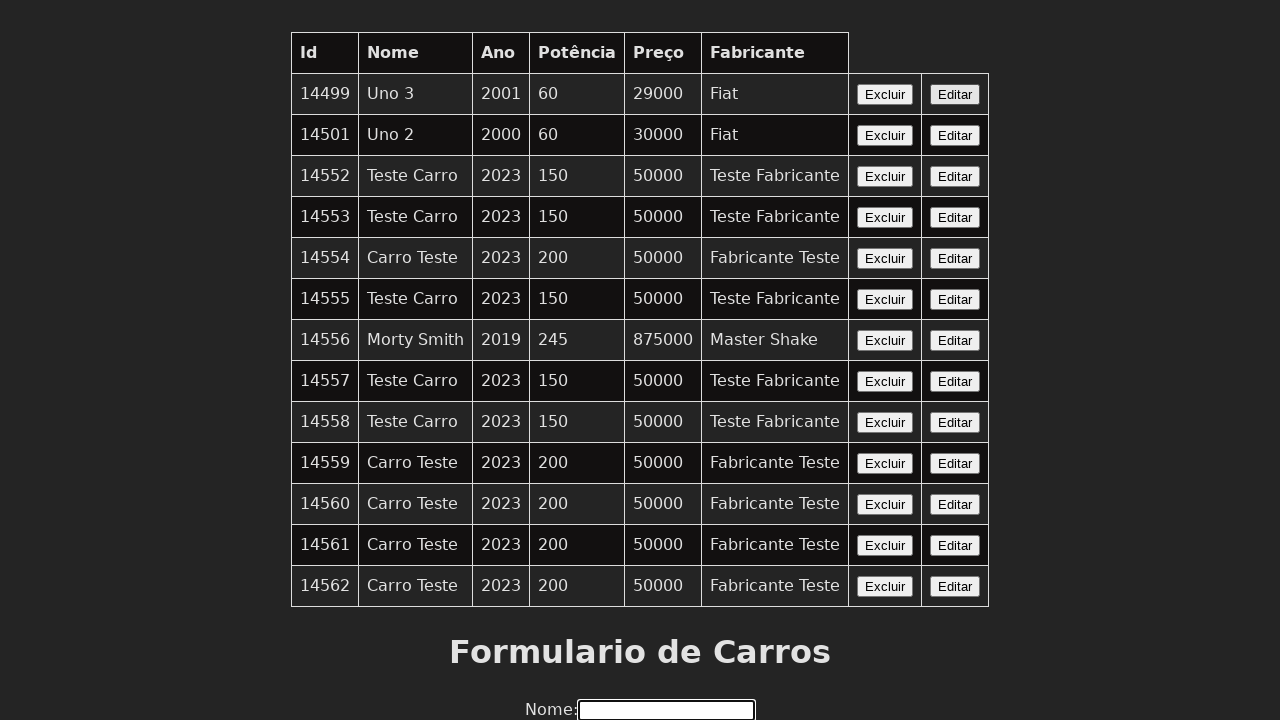

Filled nome field with 'Carro Editado' on input[name='nome']
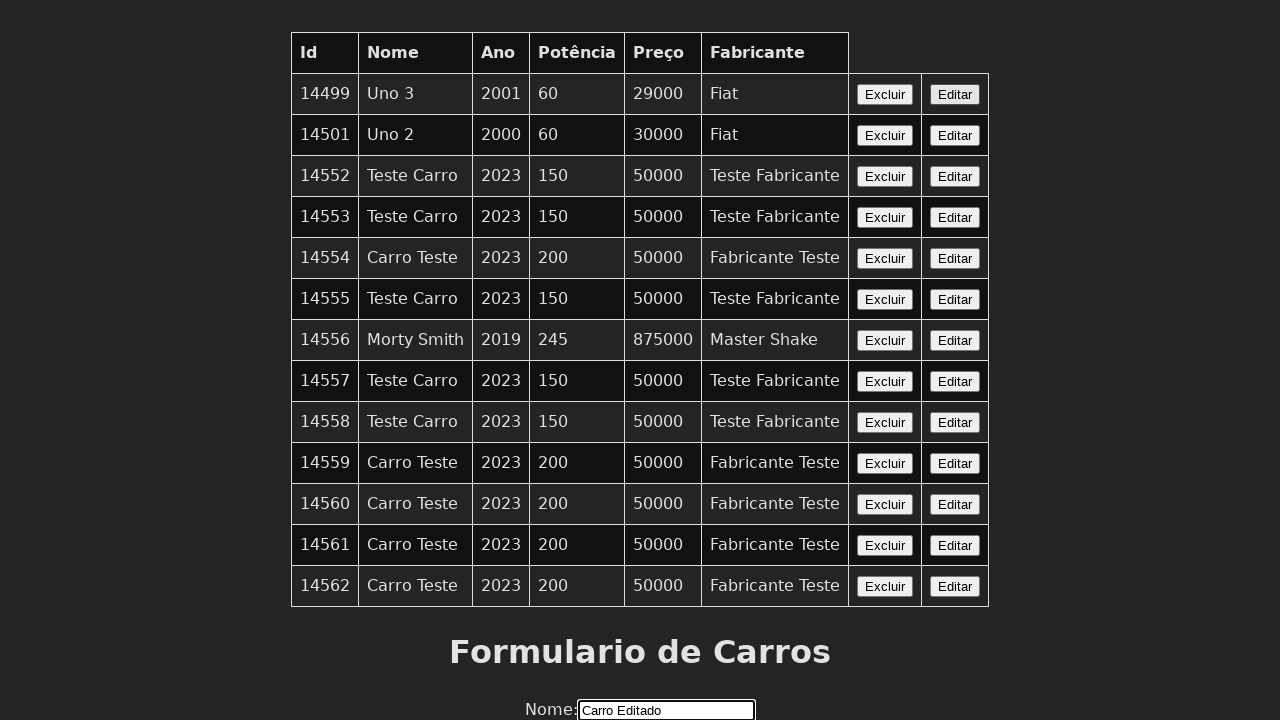

Cleared ano field on input[name='ano']
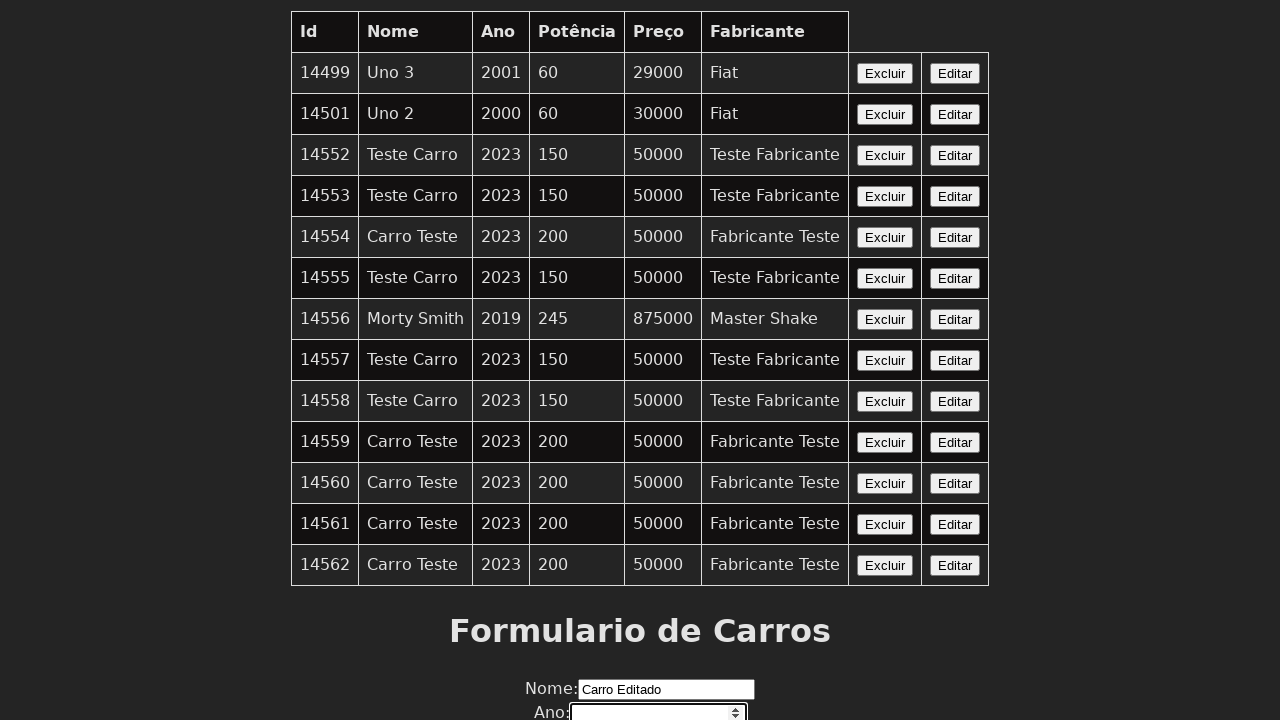

Filled ano field with '2024' on input[name='ano']
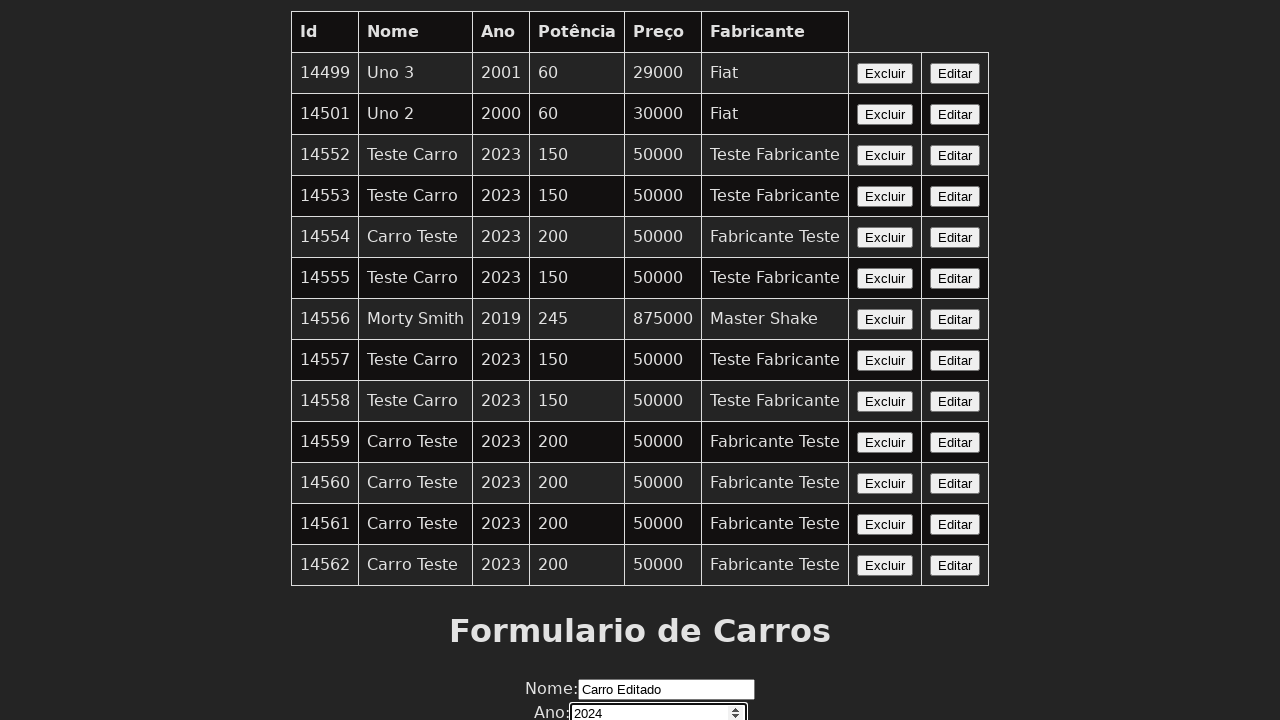

Cleared potencia field on input[name='potencia']
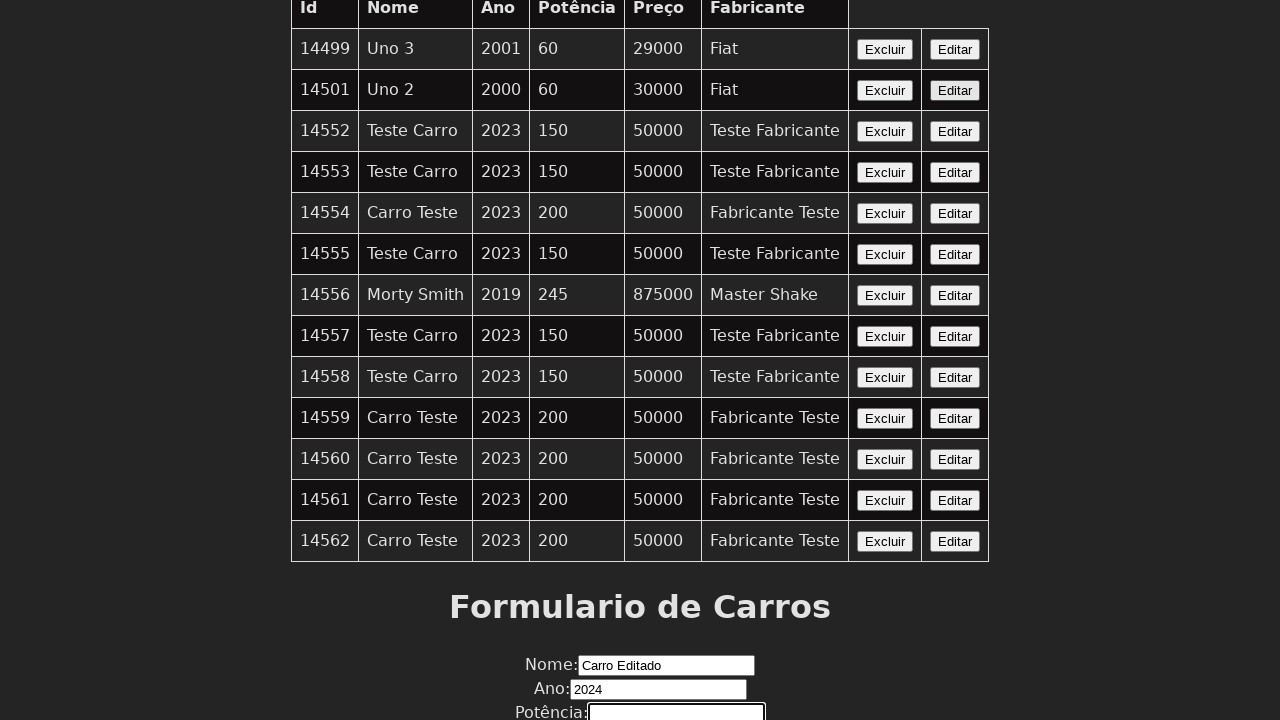

Filled potencia field with '180' on input[name='potencia']
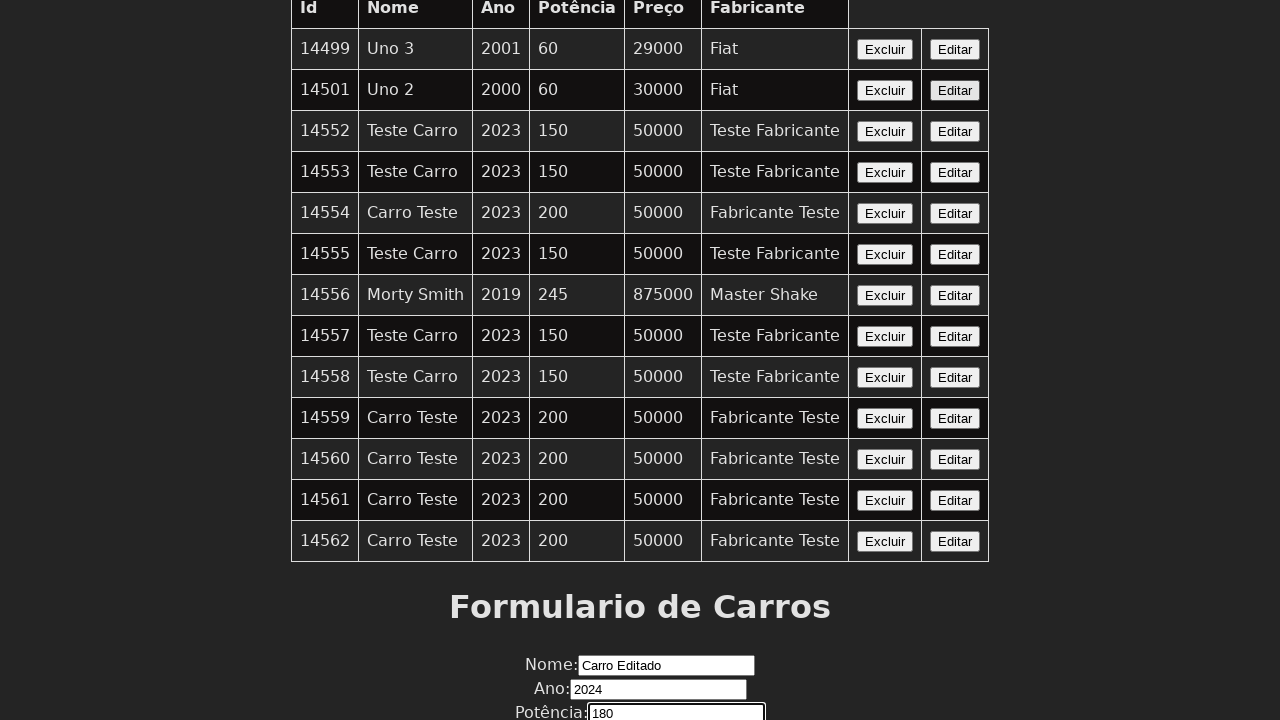

Cleared preco field on input[name='preco']
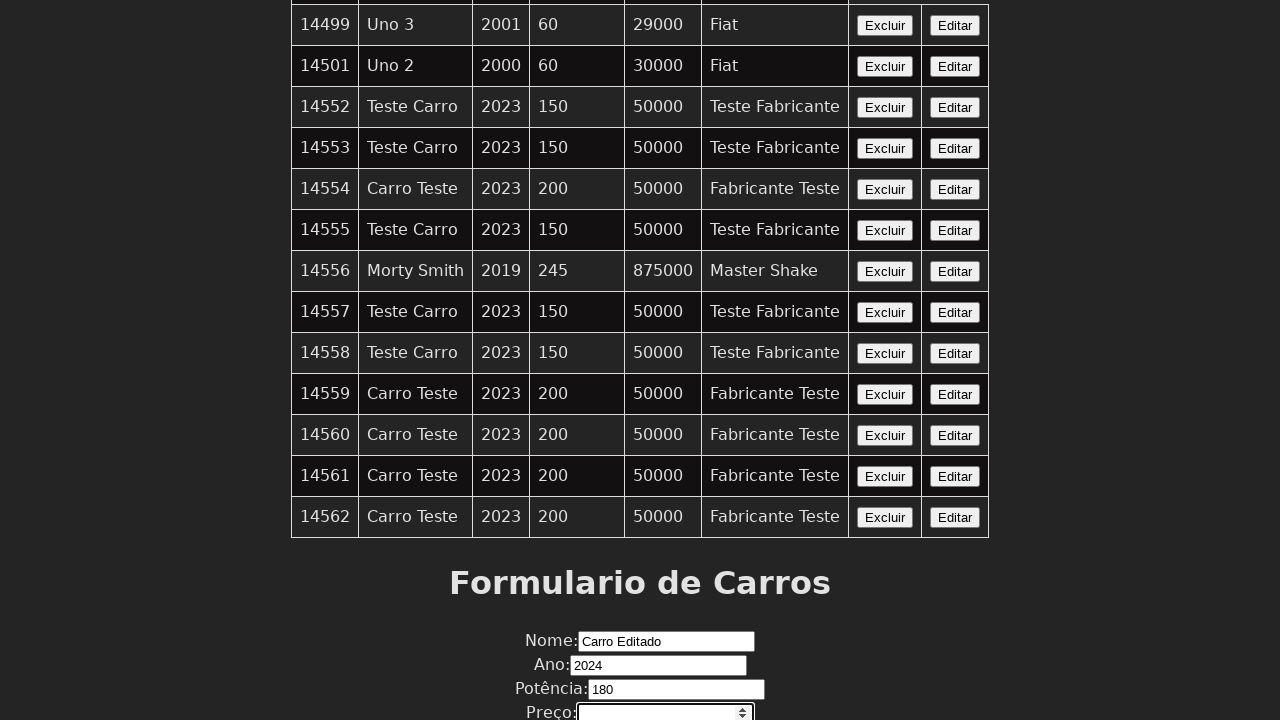

Filled preco field with '60000' on input[name='preco']
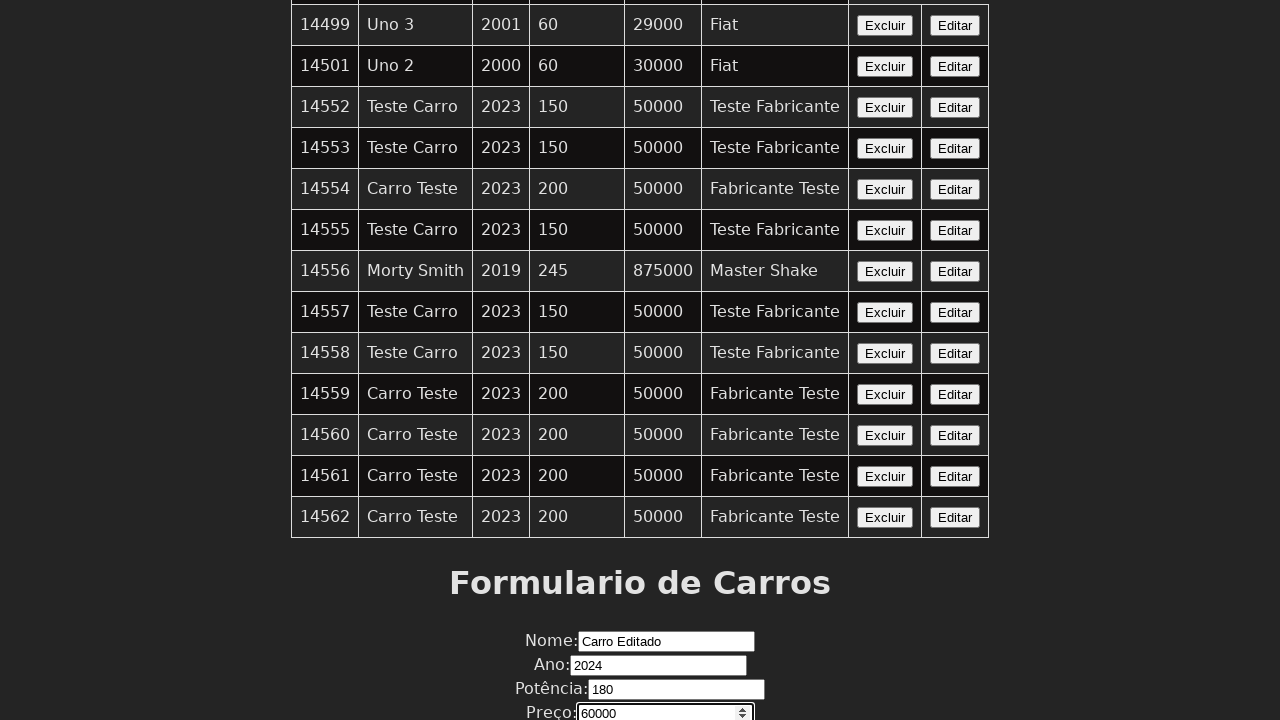

Cleared fabricante field on input[name='fabricante']
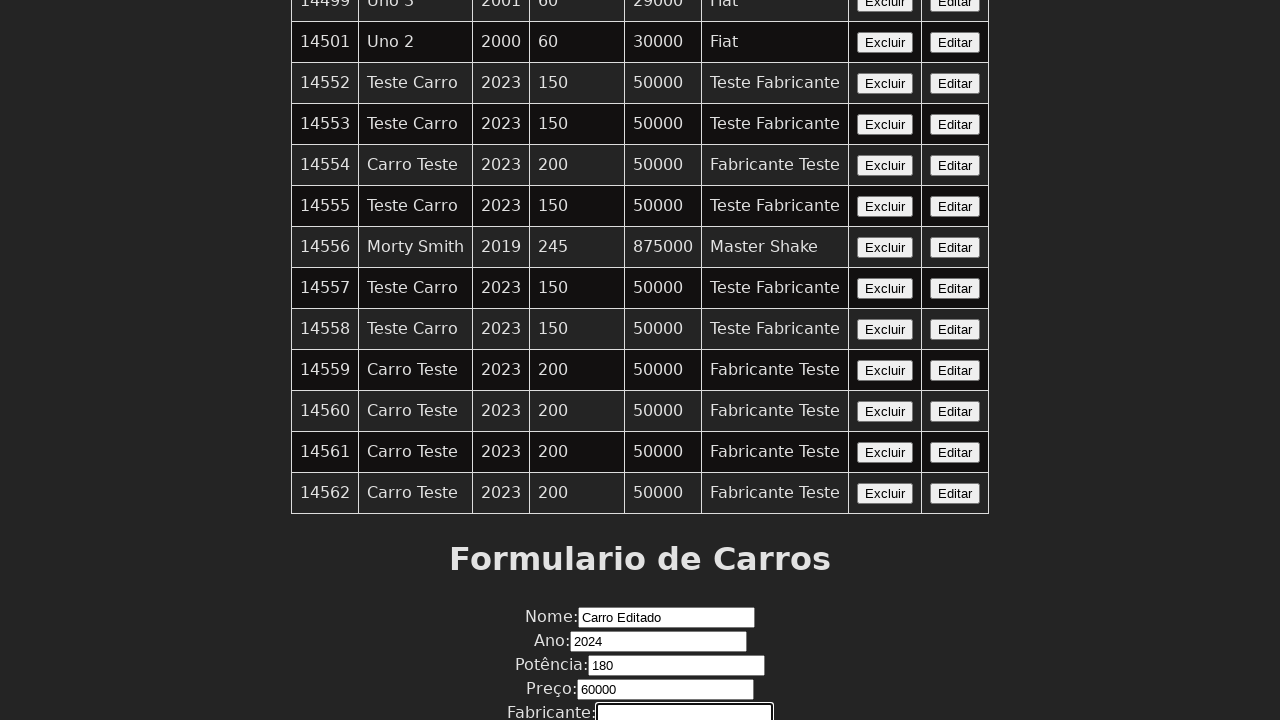

Filled fabricante field with 'Fabricante Editado' on input[name='fabricante']
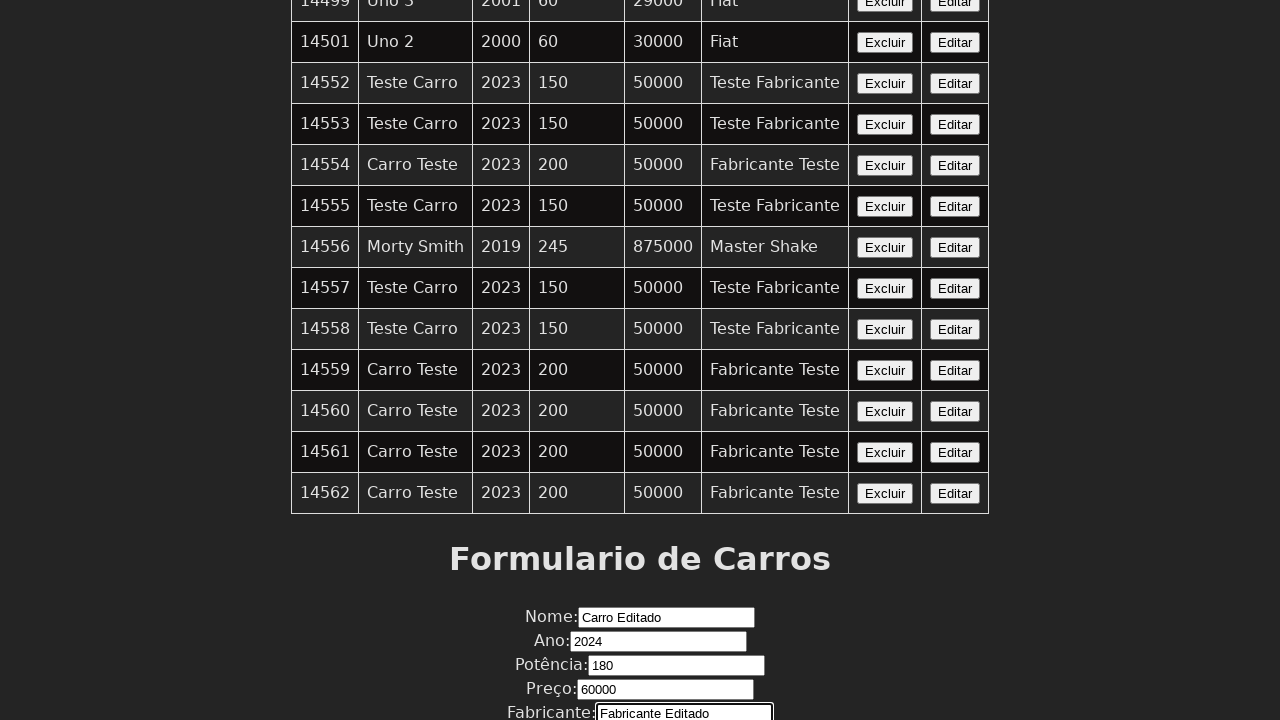

Clicked Edit/Submit button to save changes at (955, 10) on xpath=//button[contains(text(),'Editar')]
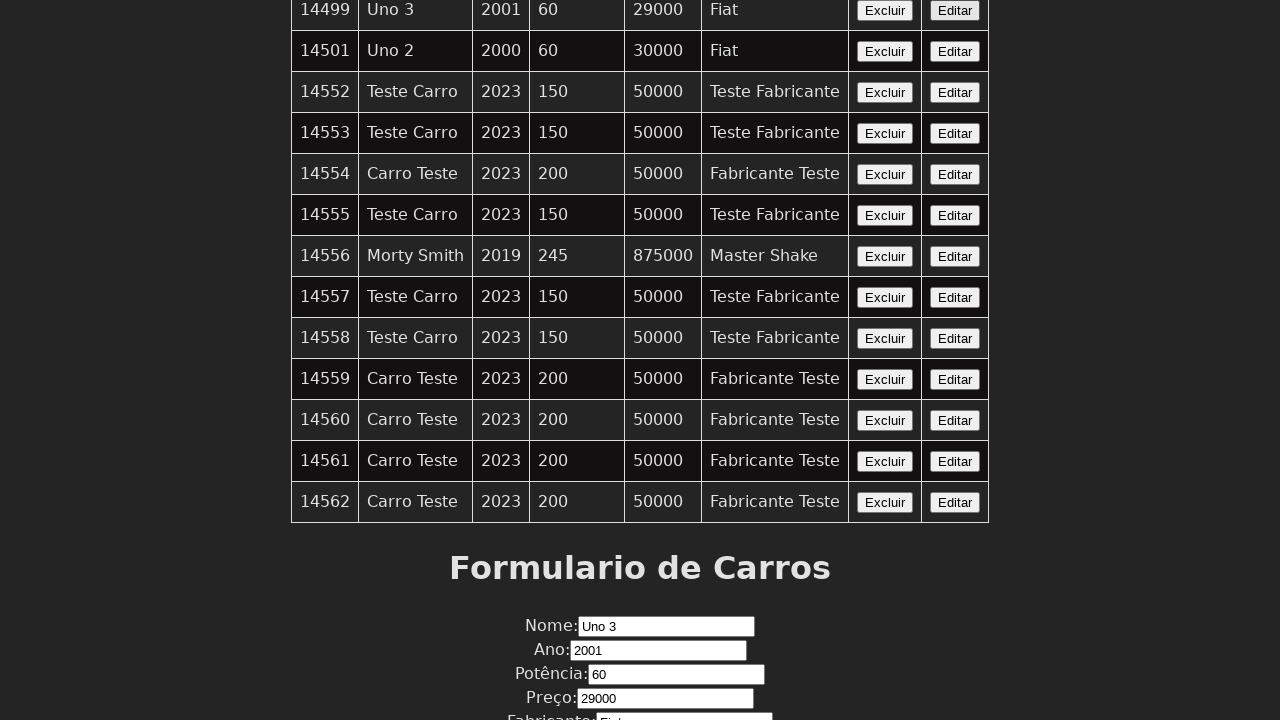

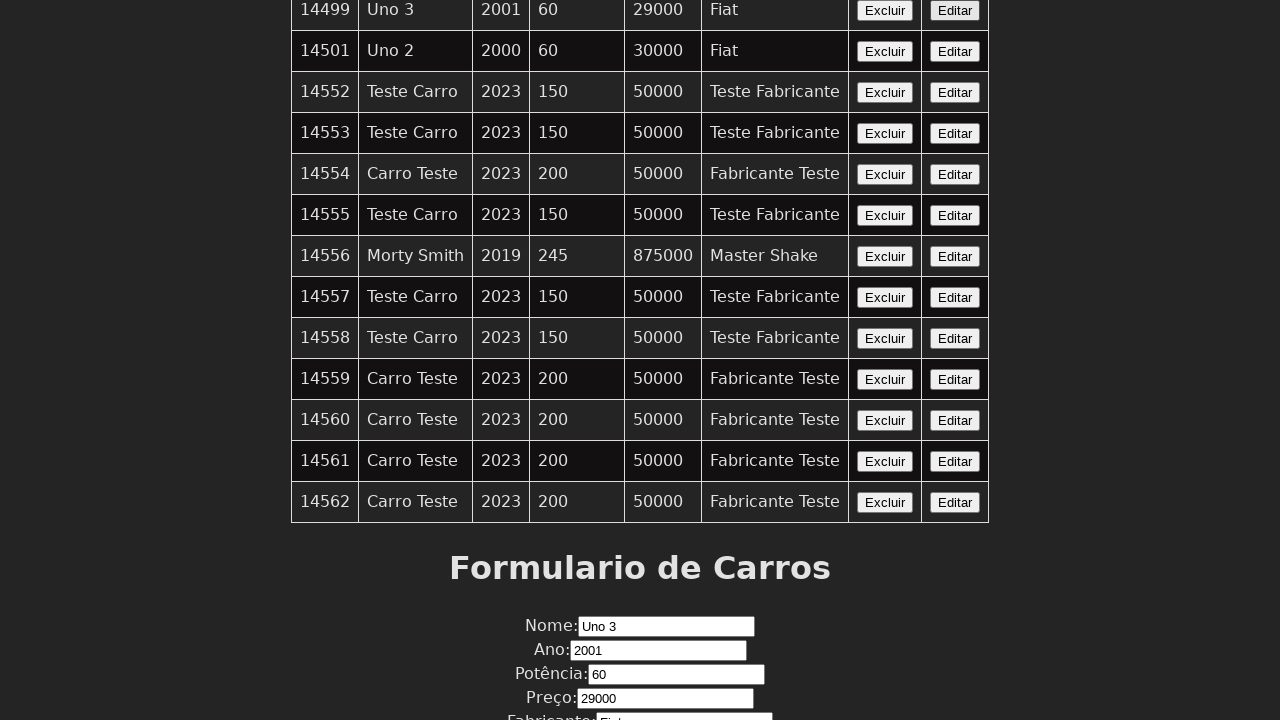